Navigates to EpicBundle's free articles page and interacts with post titles by clicking on them to verify they are accessible and interactive.

Starting URL: https://www.epicbundle.com/category/article/for-free/

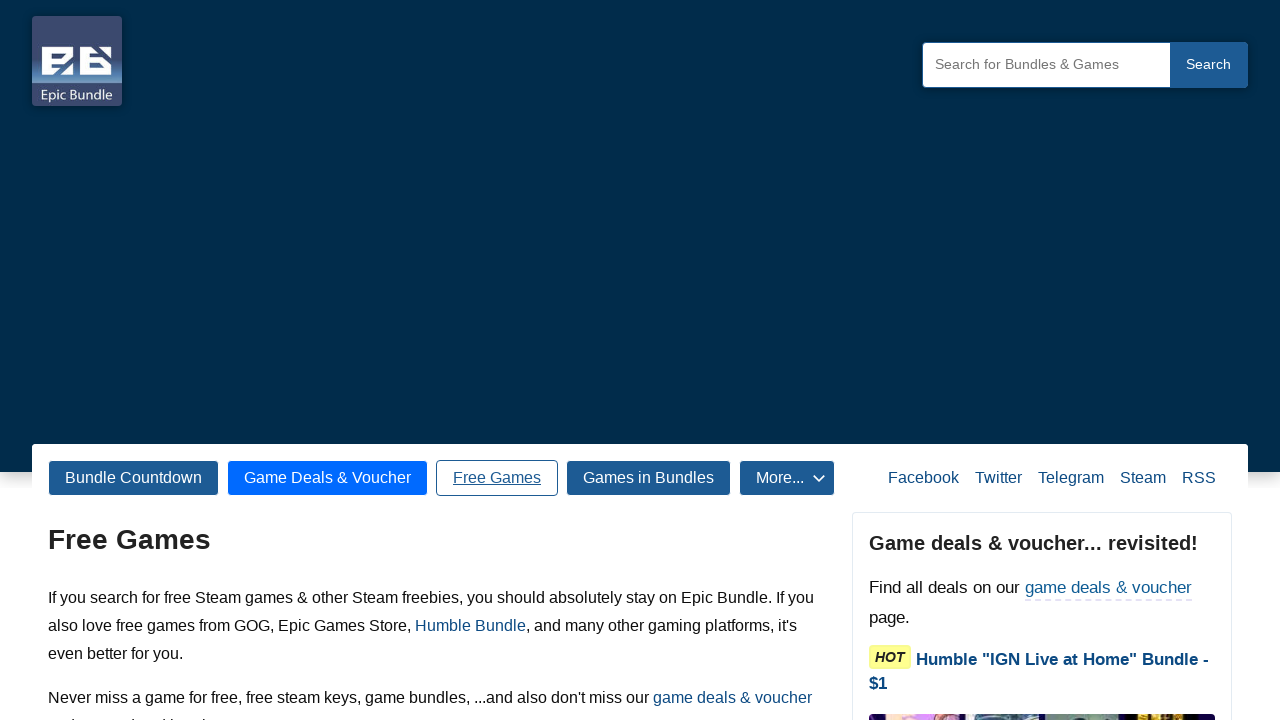

Waited for posts container with entry titles to load
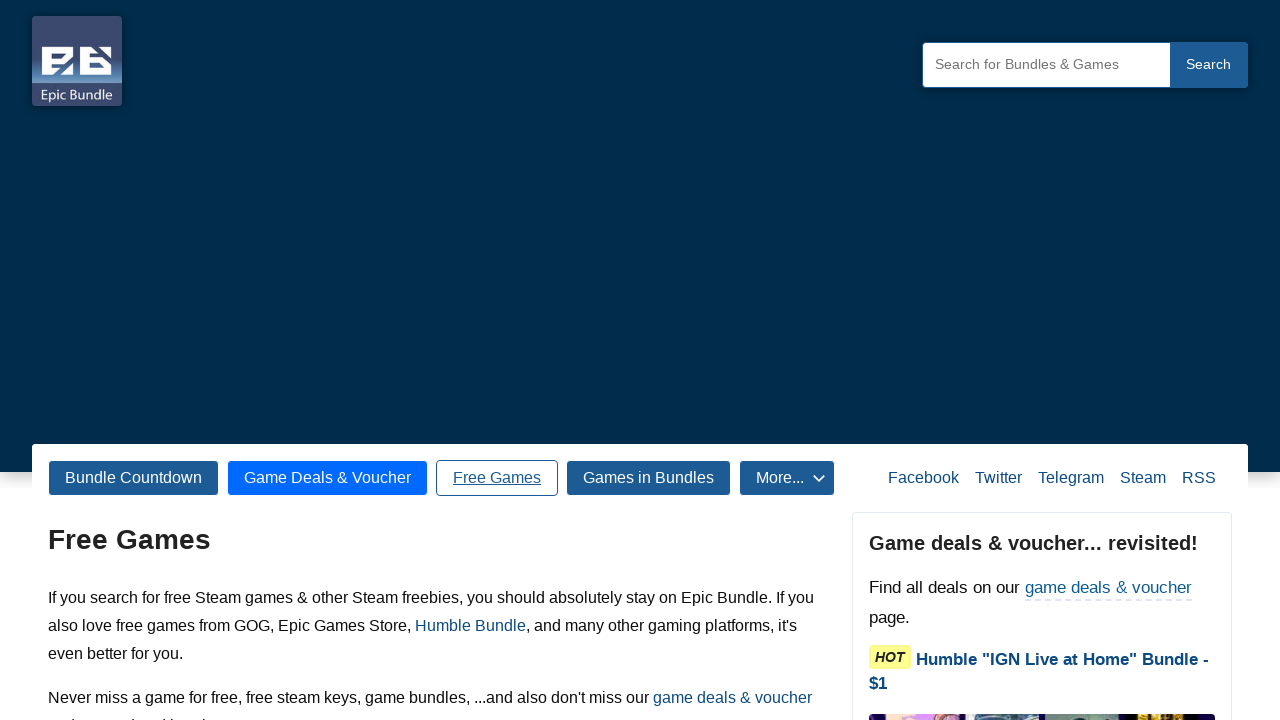

Retrieved all post title elements from the page
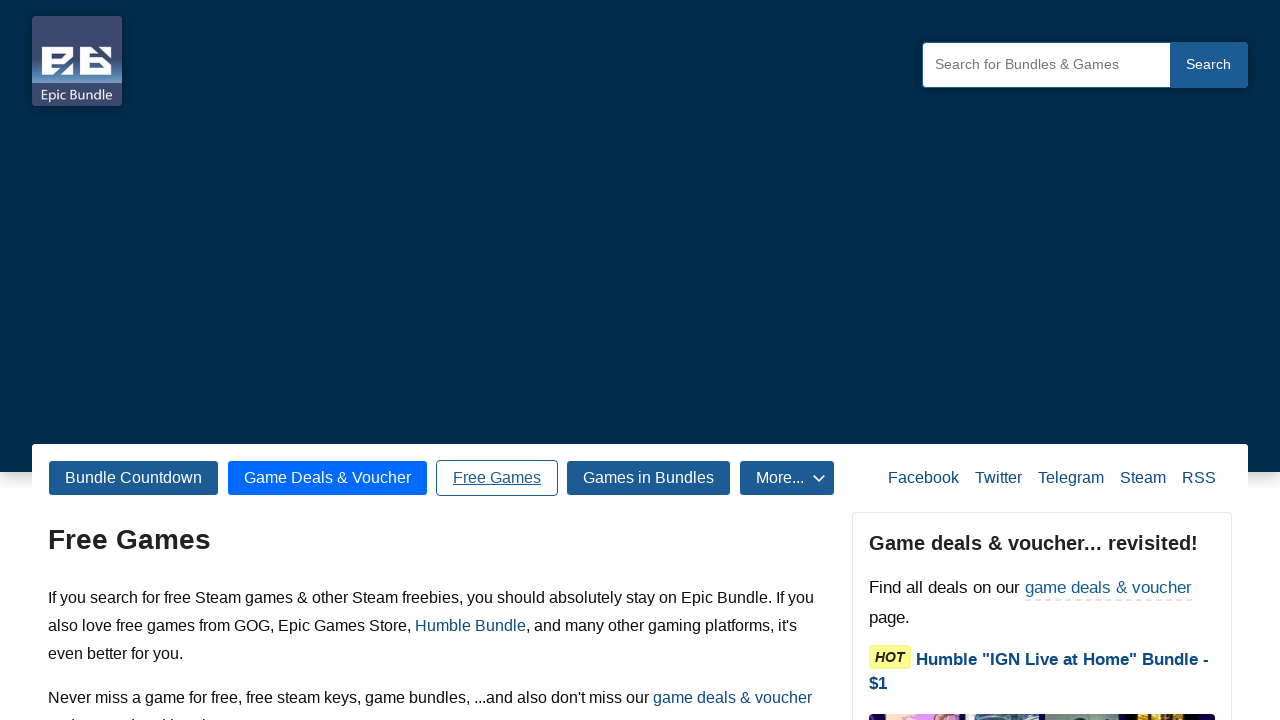

Clicked on post title 1 to verify interactivity at (438, 540) on .entry-title >> nth=0
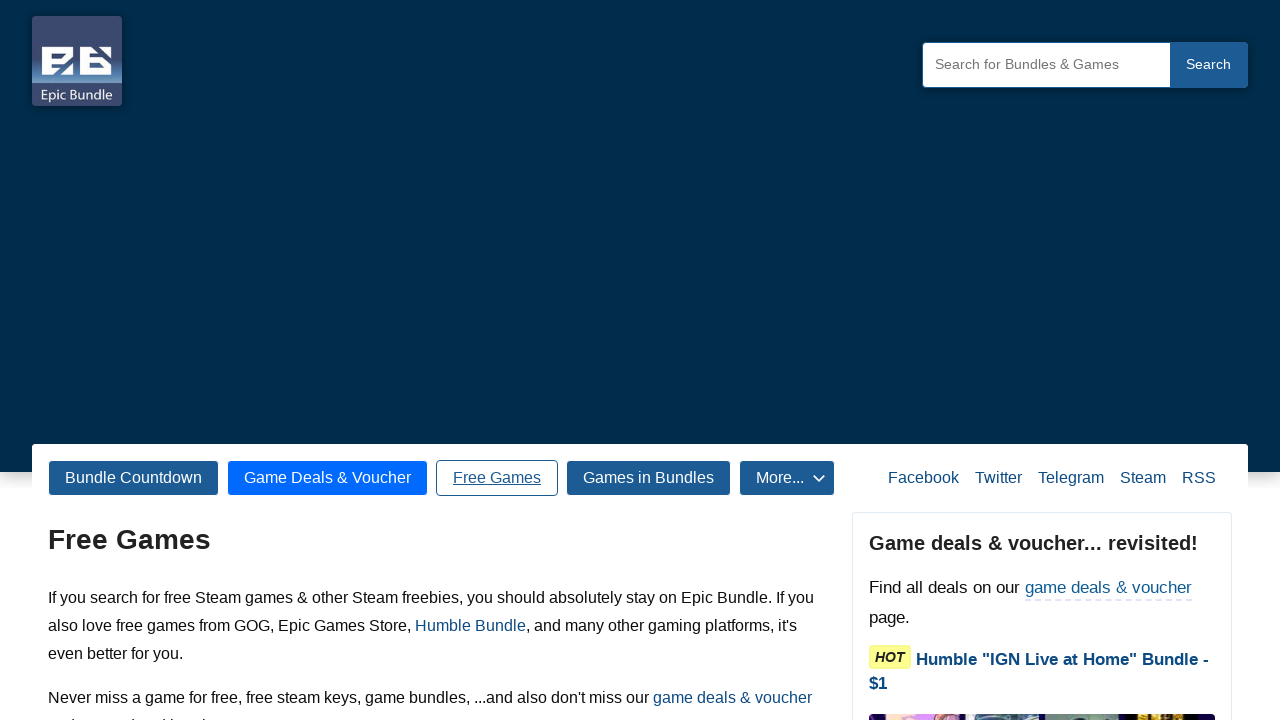

Navigated back to free articles listing page
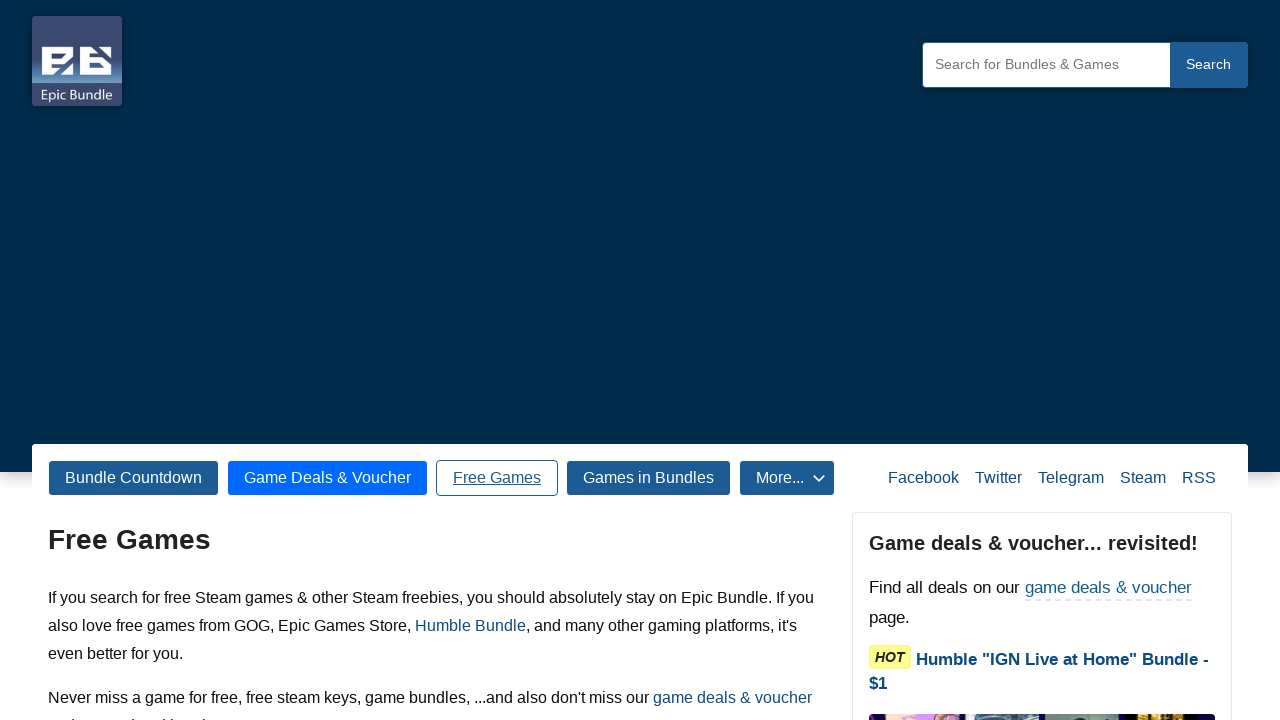

Waited for post titles to load on listing page
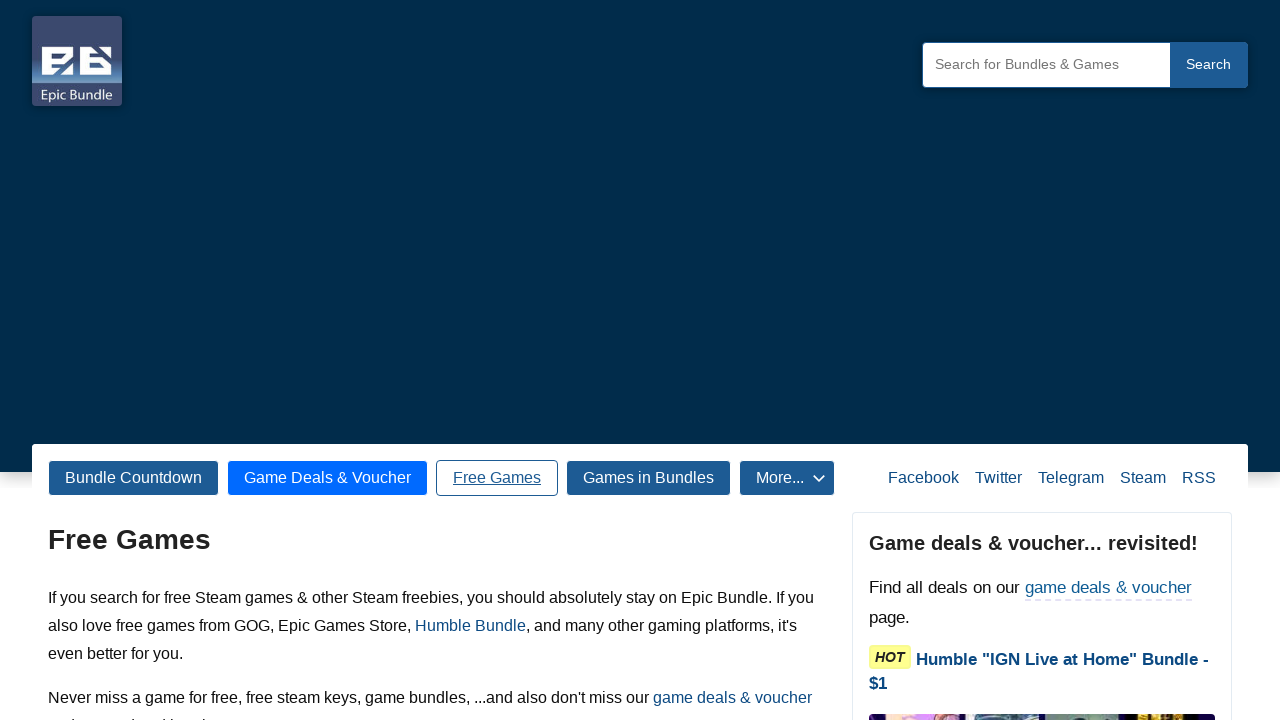

Clicked on post title 2 to verify interactivity at (630, 361) on .entry-title >> nth=1
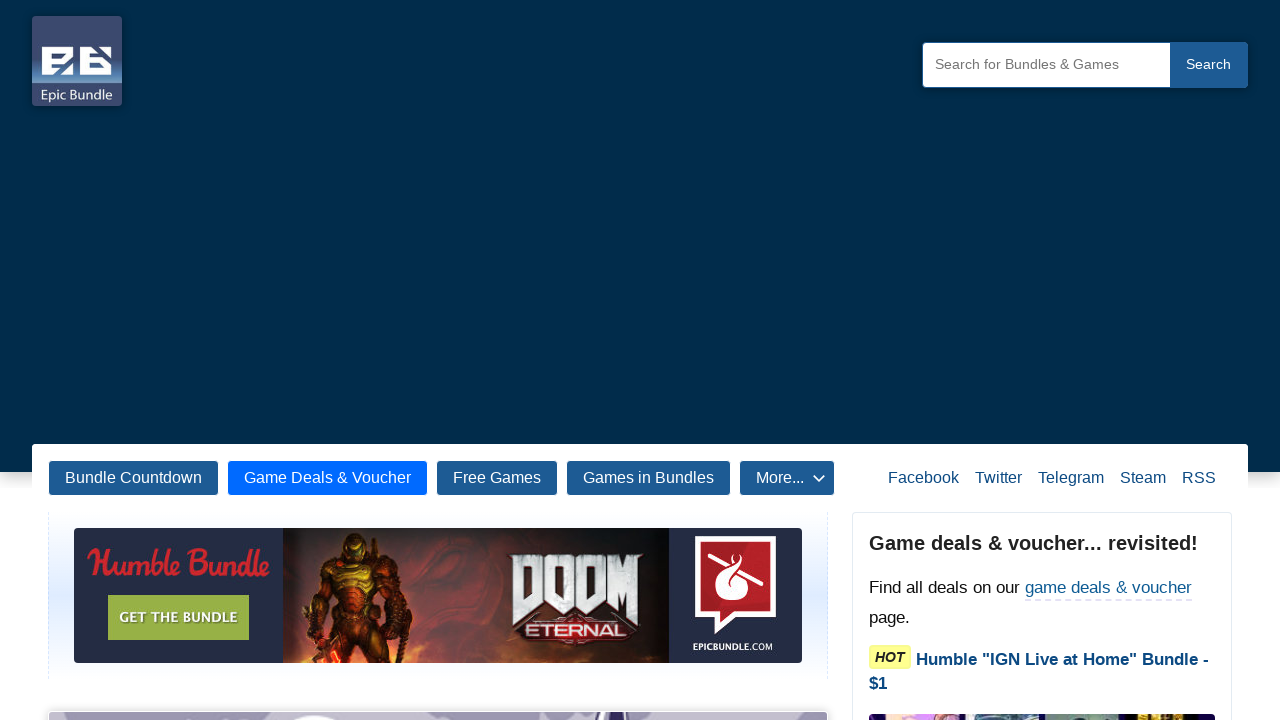

Navigated back to free articles listing page
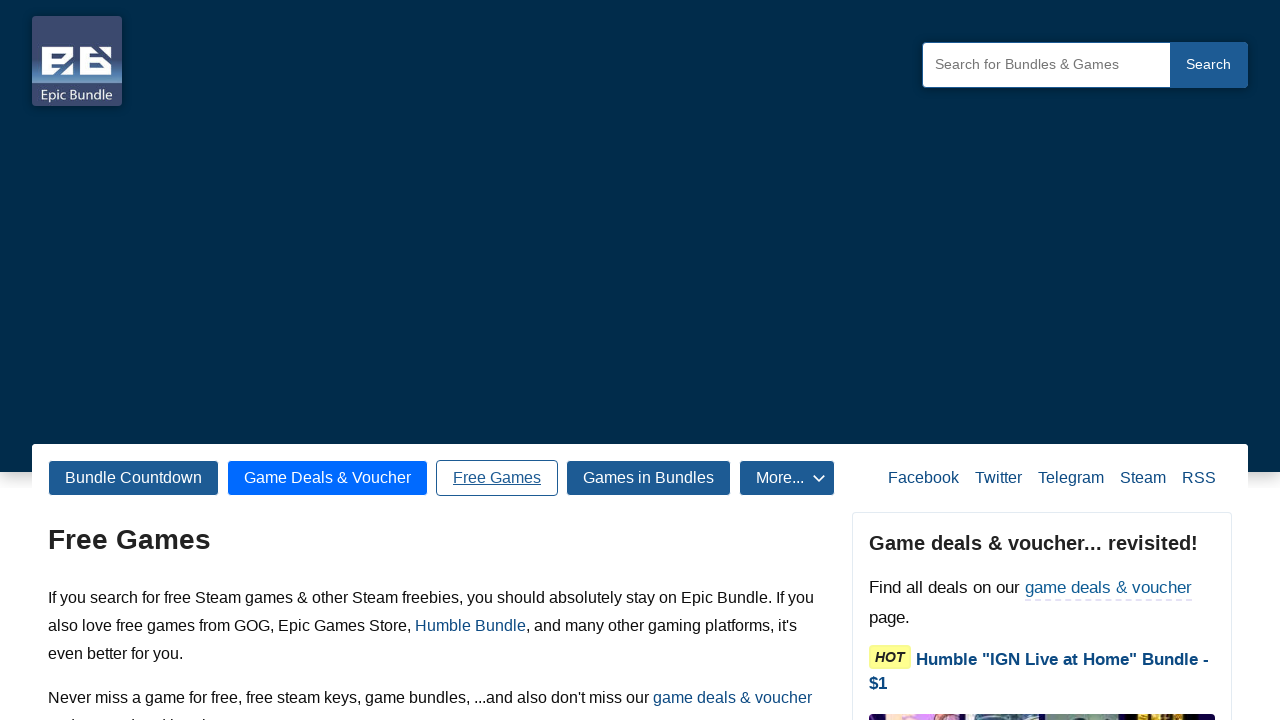

Waited for post titles to load on listing page
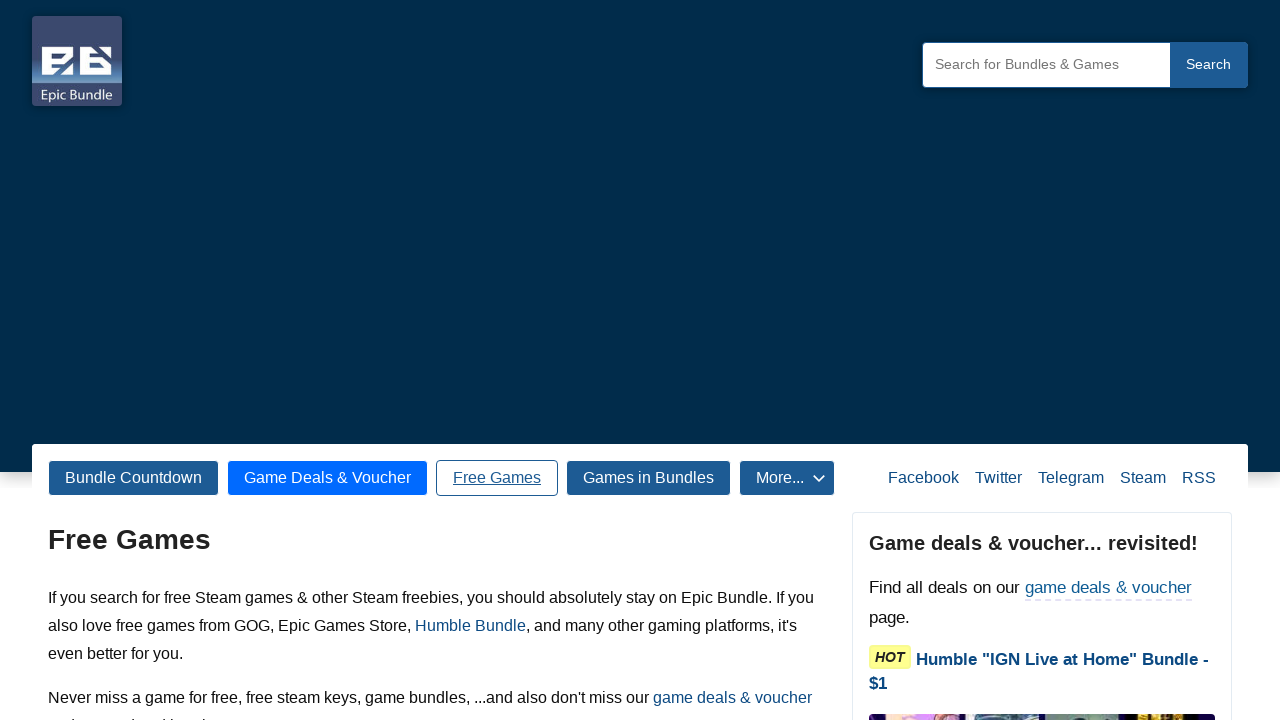

Clicked on post title 3 to verify interactivity at (630, 360) on .entry-title >> nth=2
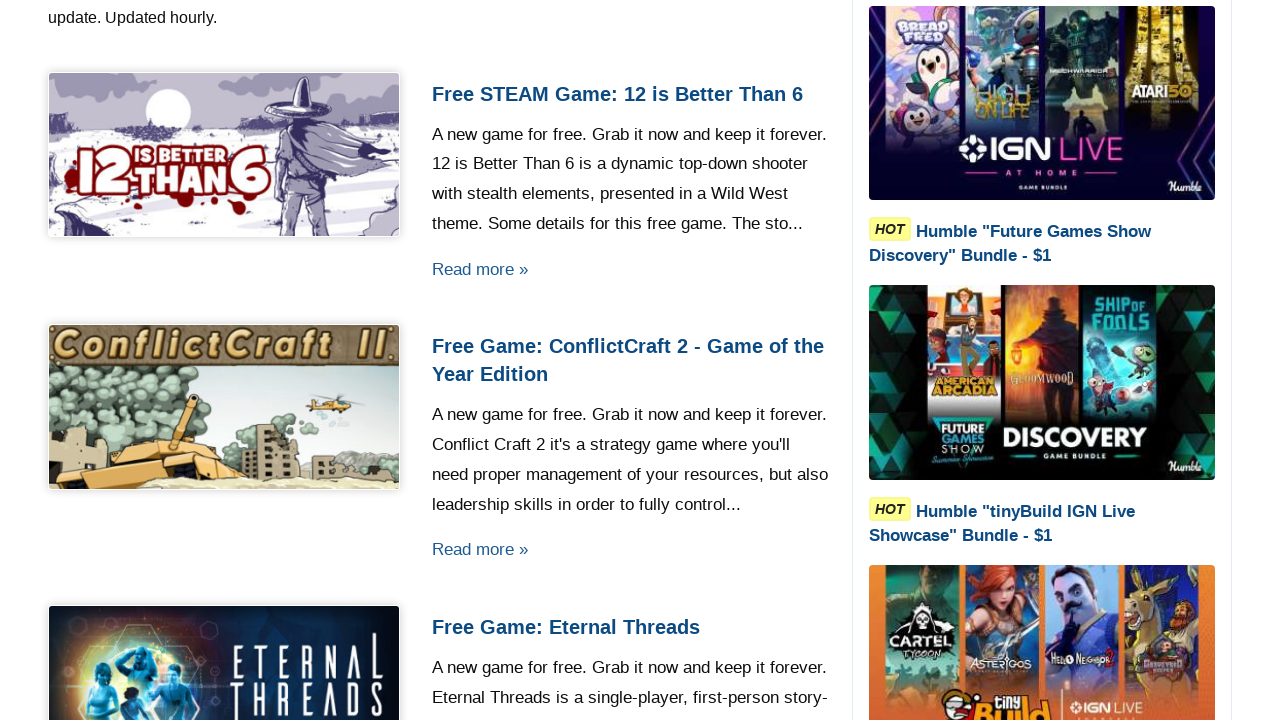

Navigated back to free articles listing page
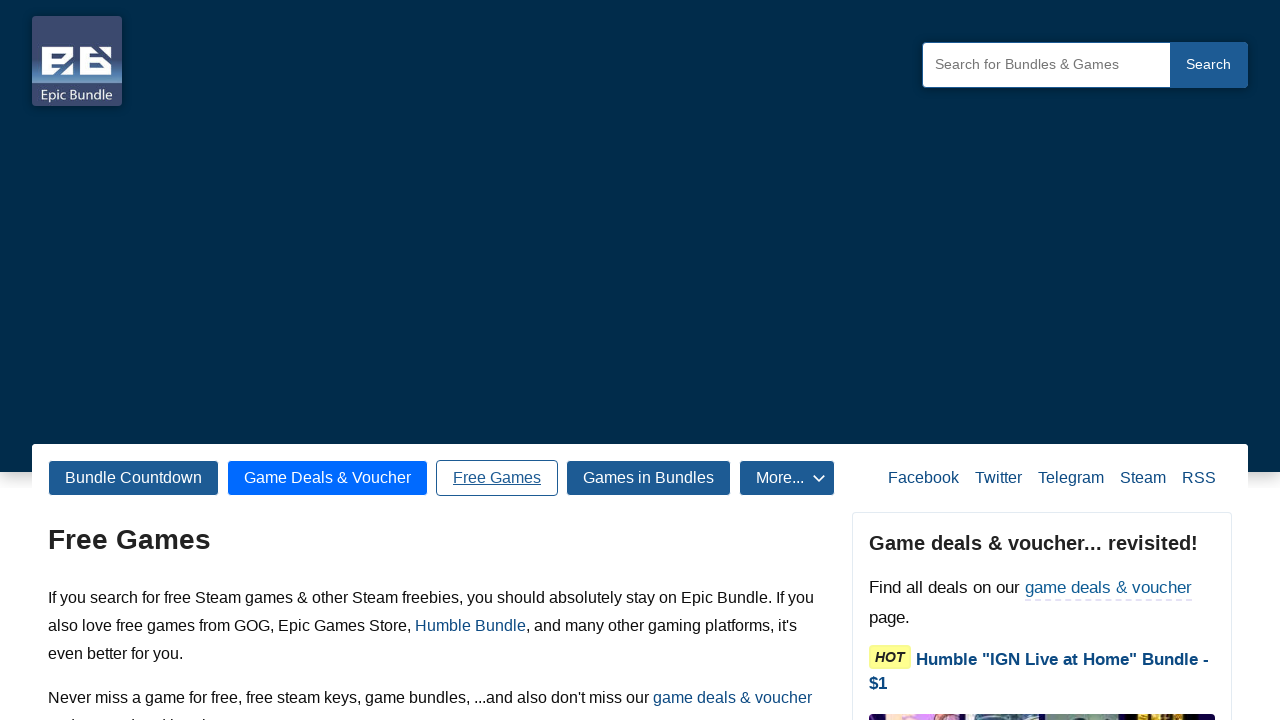

Waited for post titles to load on listing page
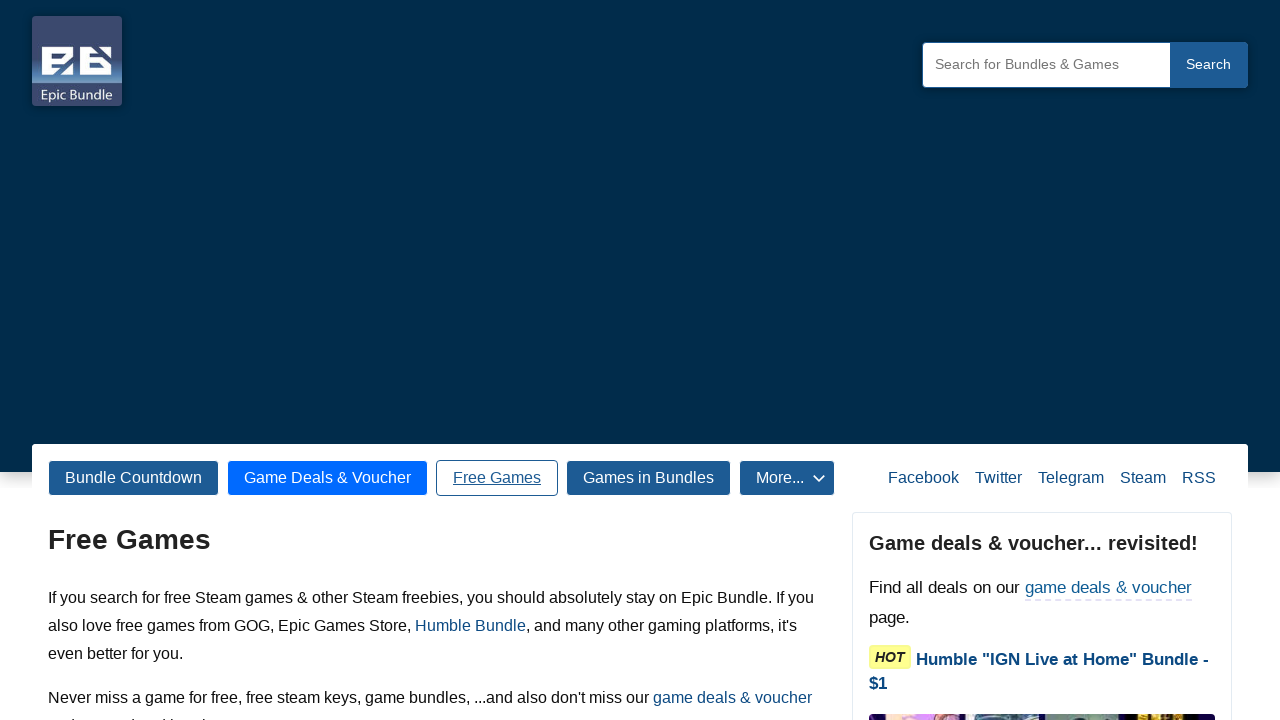

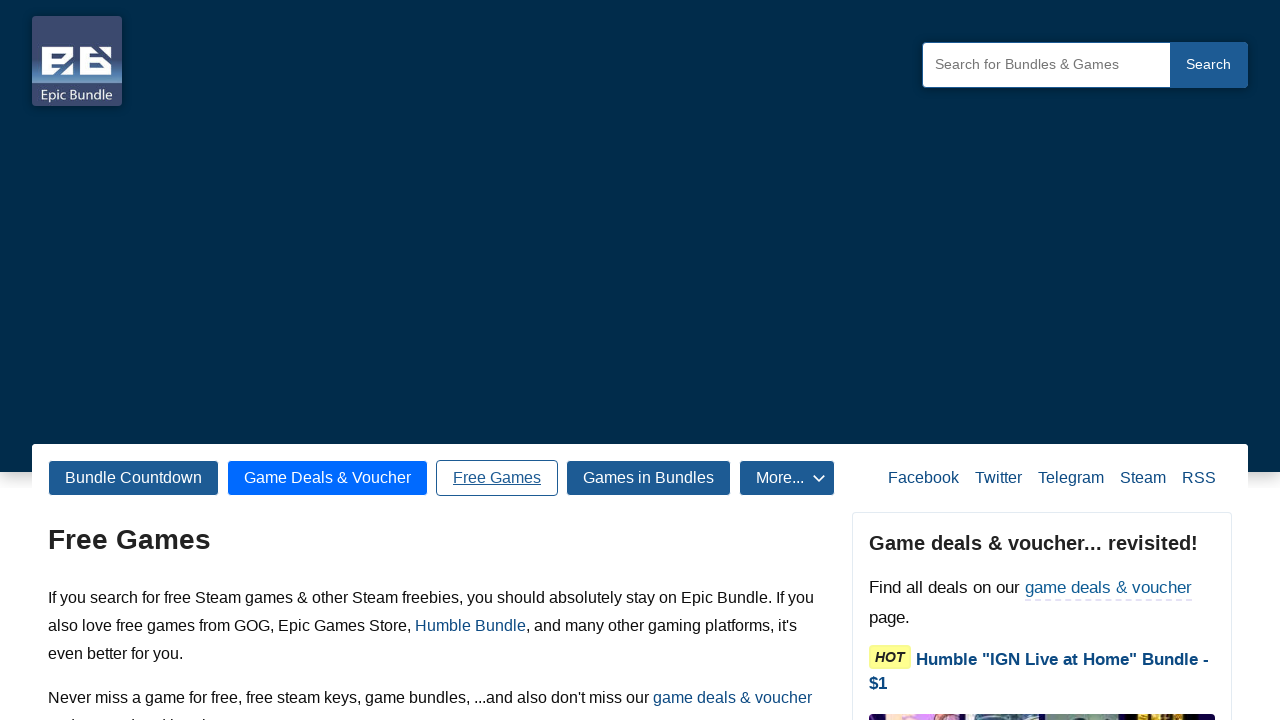